Tests dropdown selection functionality by selecting an option by index and verifying the selected value

Starting URL: https://the-internet.herokuapp.com/dropdown

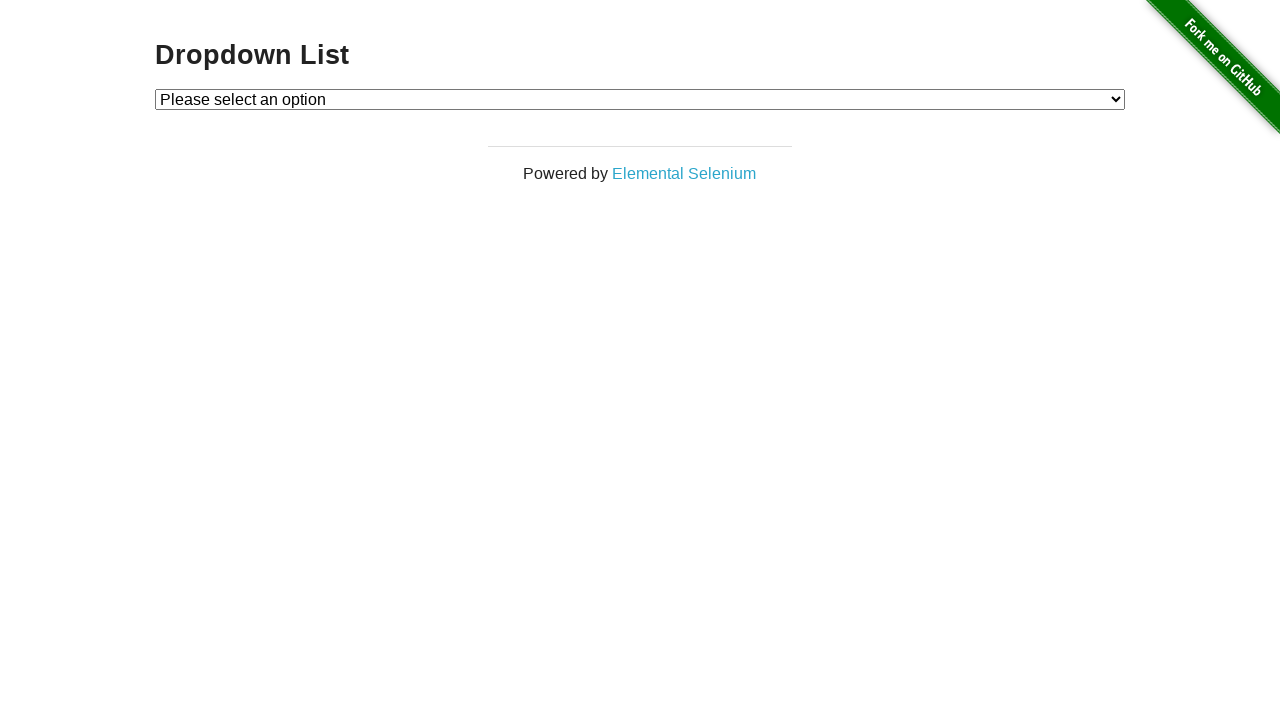

Selected option at index 1 from dropdown on #dropdown
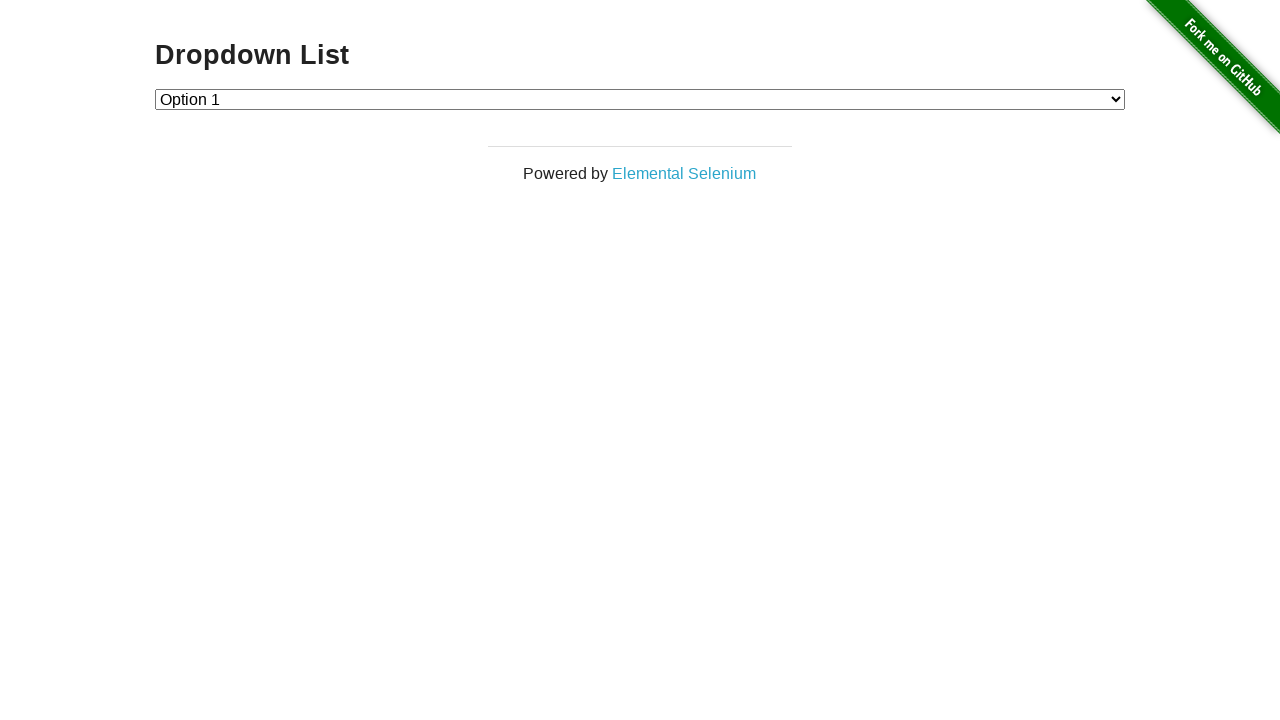

Retrieved selected dropdown value
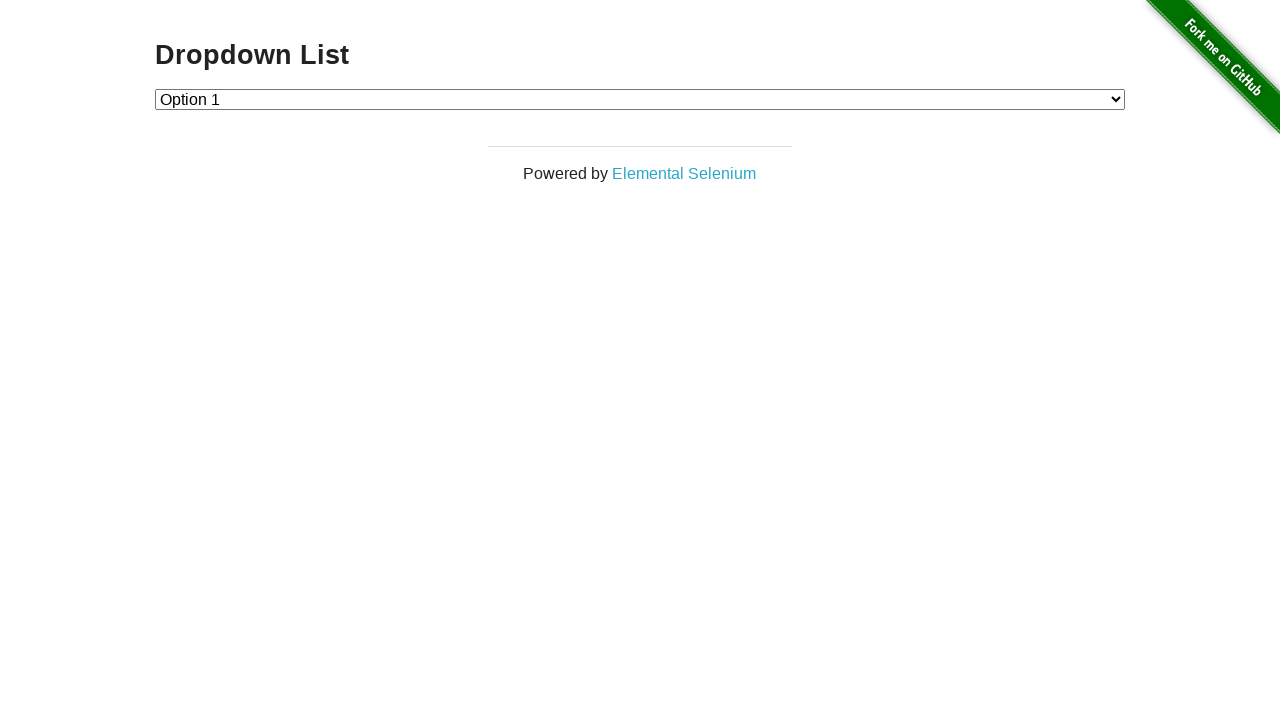

Verified selected value is '1'
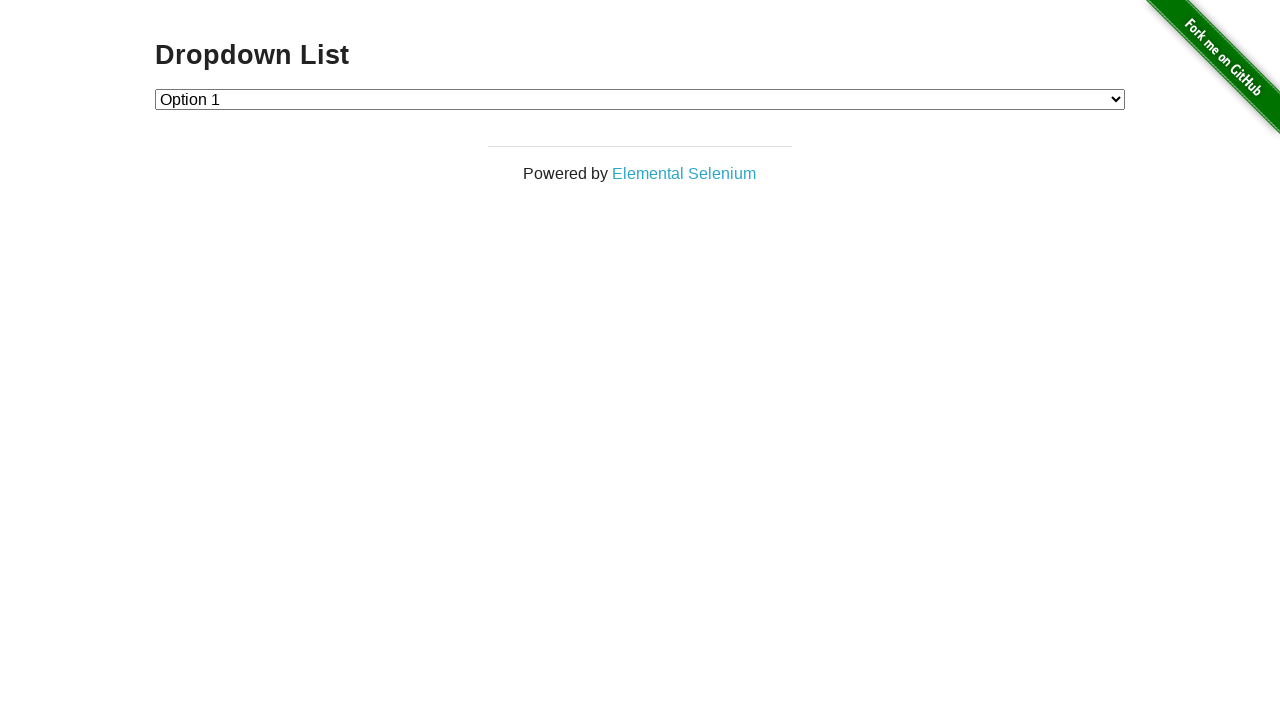

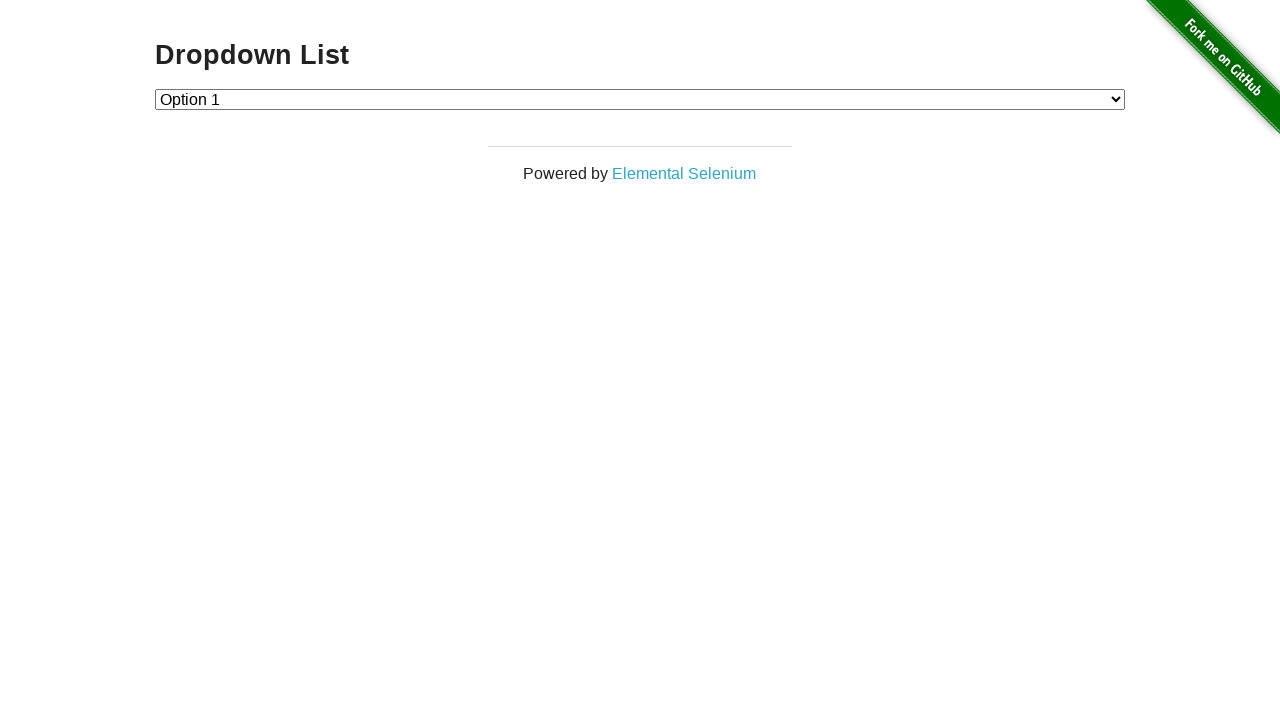